Navigates to the Workopolis job search website homepage

Starting URL: https://www.workopolis.com

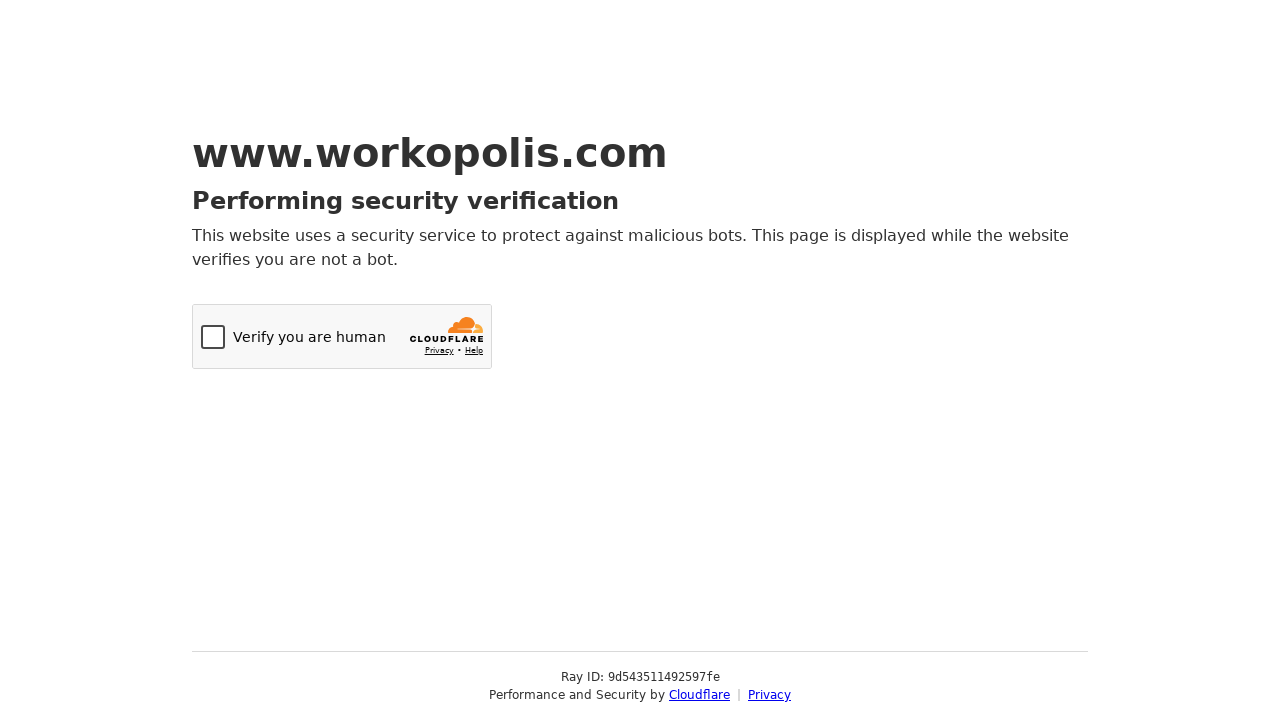

Navigated to Workopolis job search website homepage
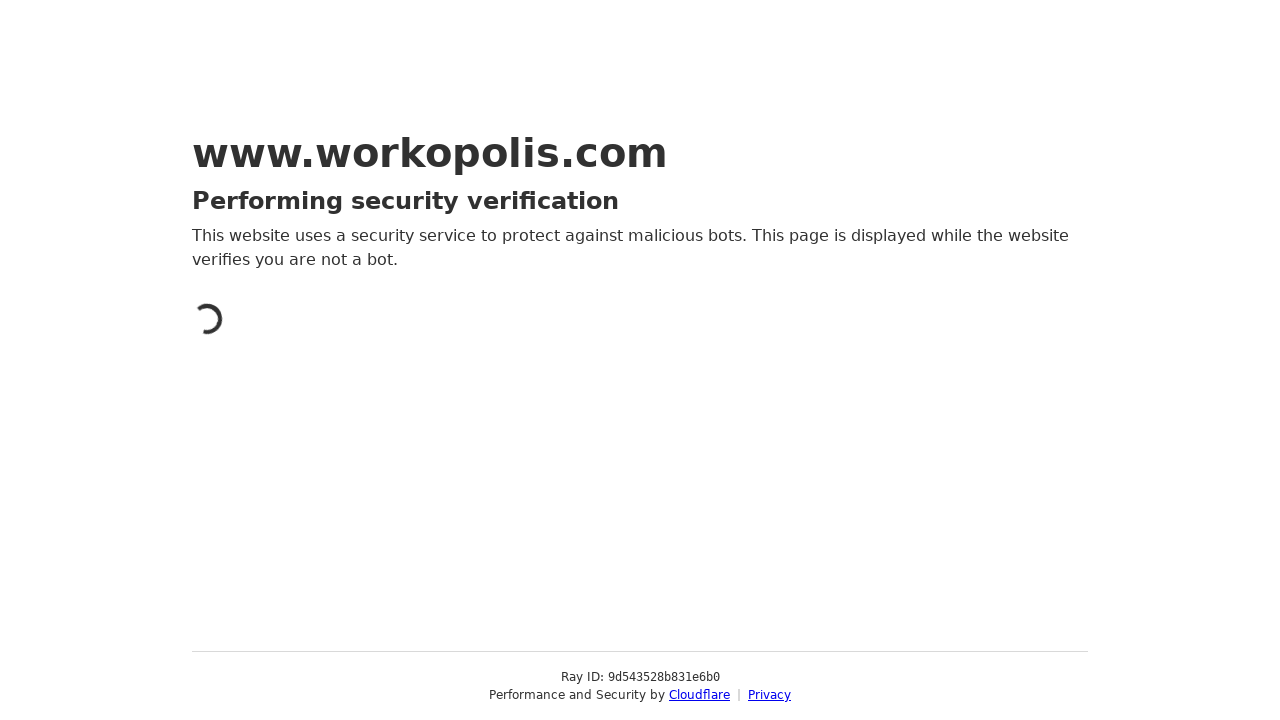

Page fully loaded (domcontentloaded state)
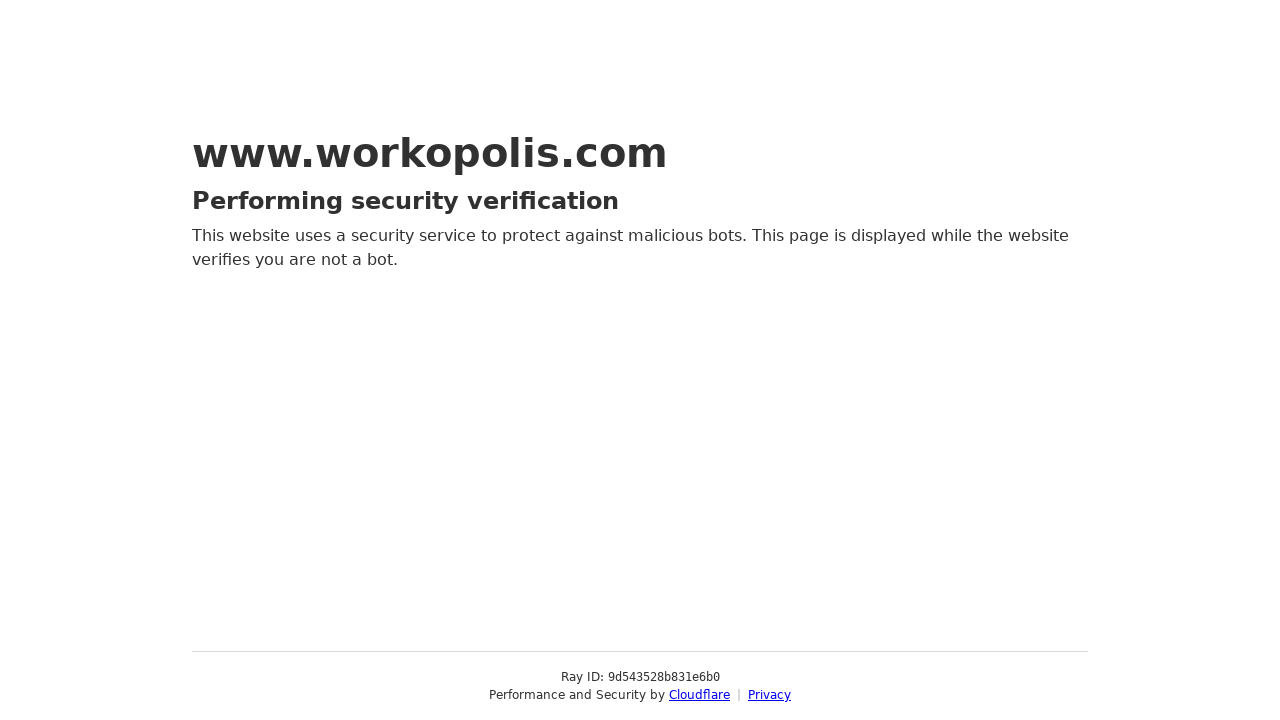

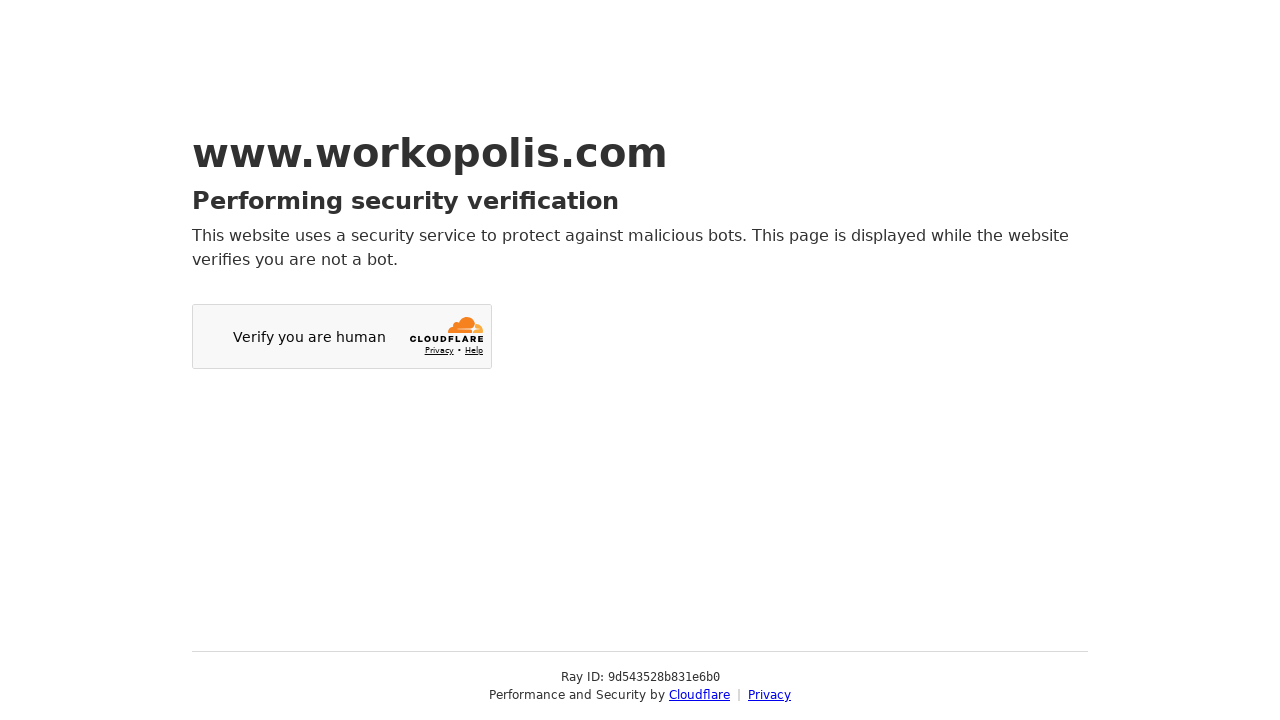